Automates the Human Benchmark memory test by detecting highlighted squares during the animation phase and clicking them in sequence to progress through multiple levels.

Starting URL: https://humanbenchmark.com/tests/memory

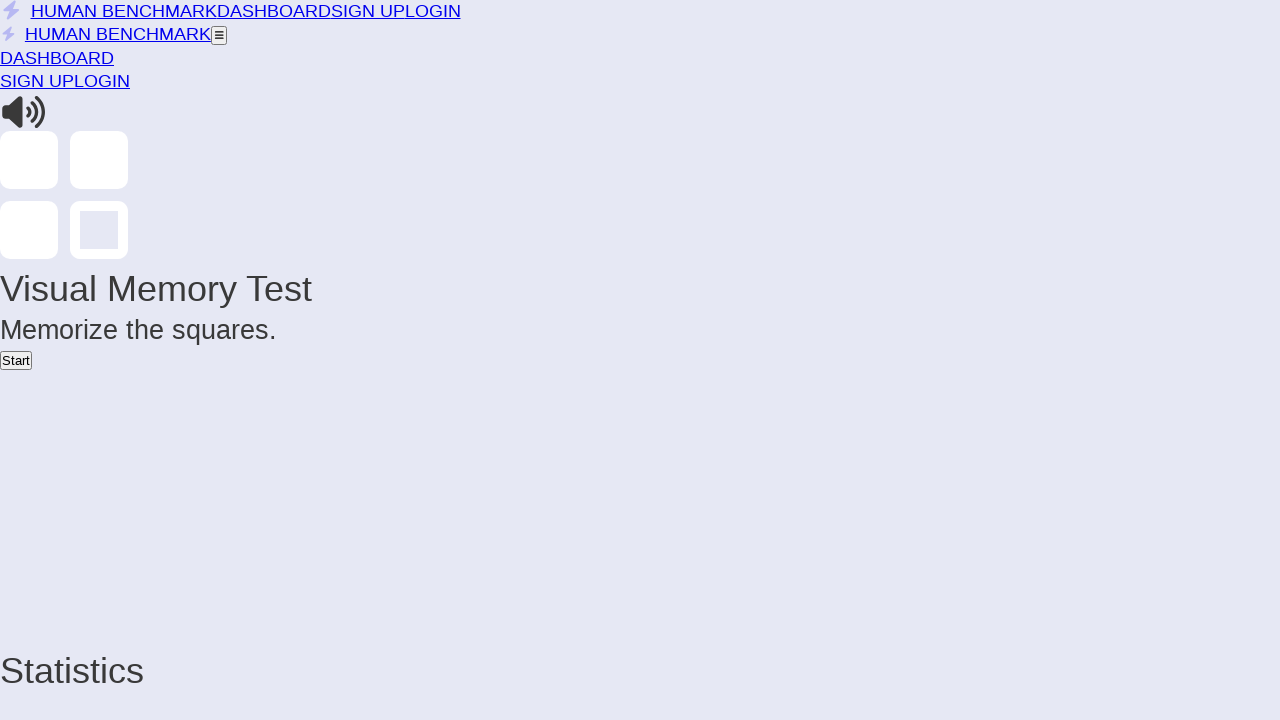

Waited for and found the Start button
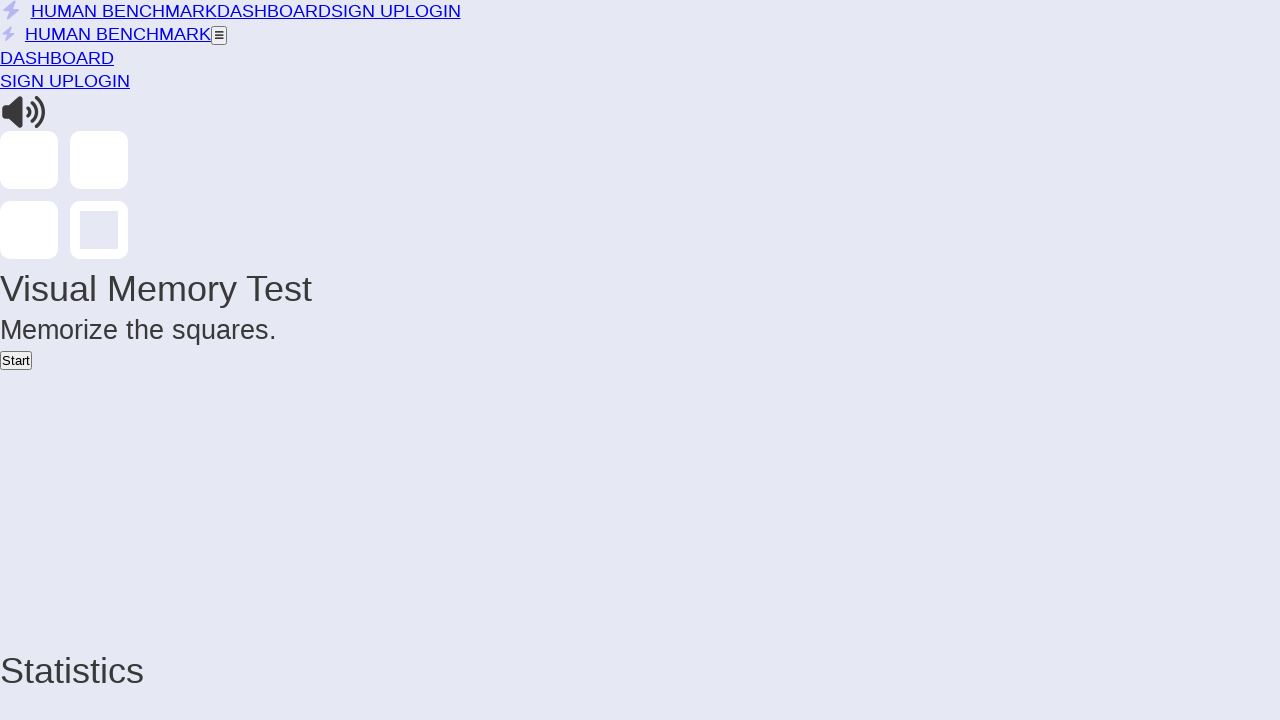

Clicked the Start button to begin memory test
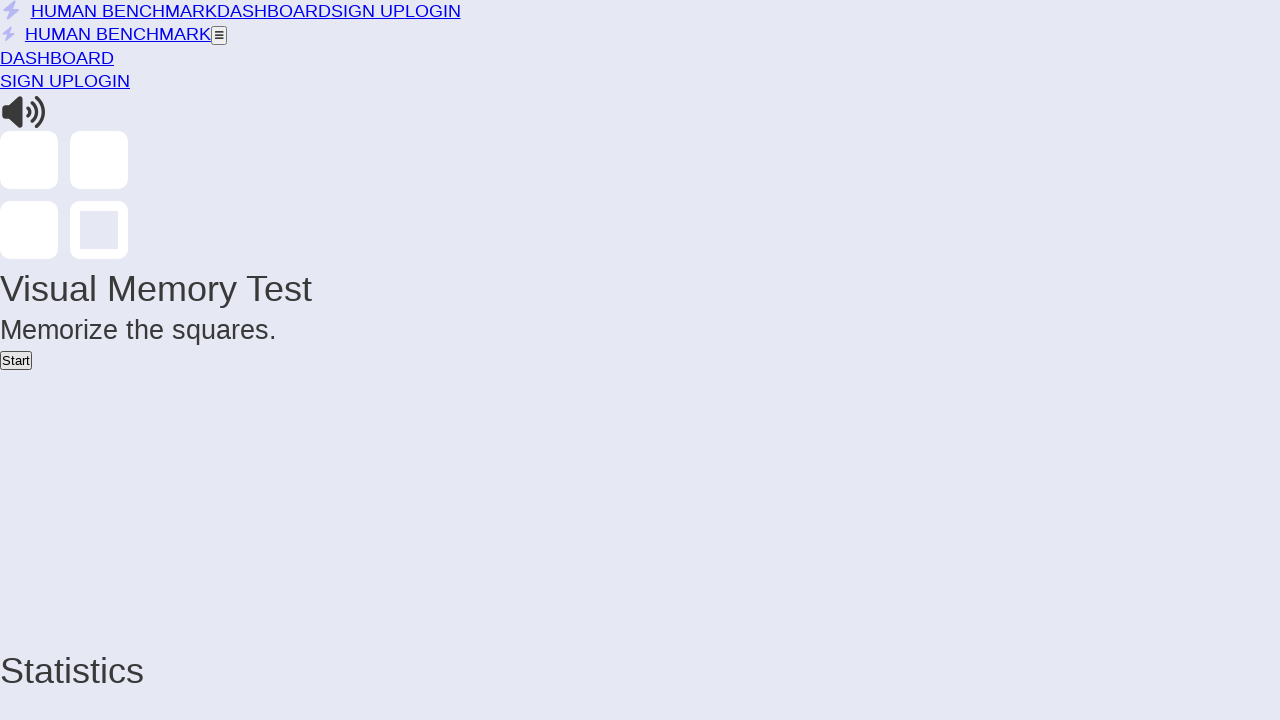

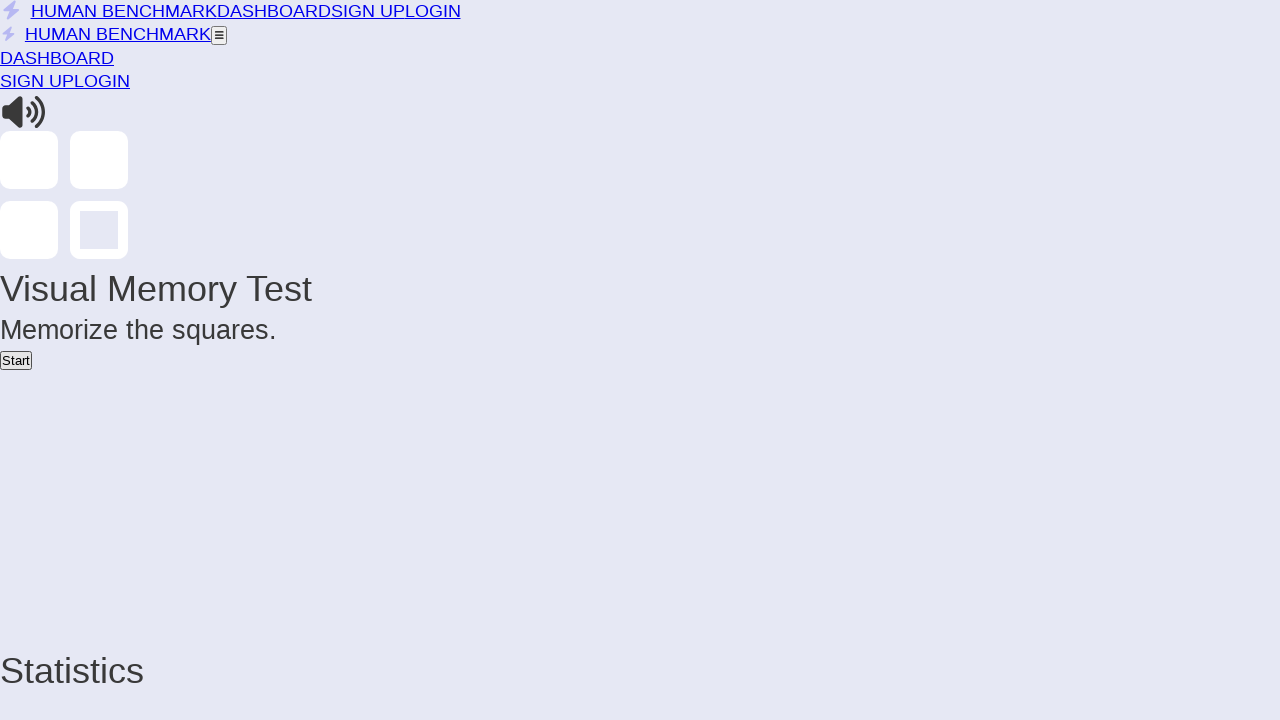